Tests the context click (right-click) functionality on the Selenium downloads page by scrolling to a link, hovering over it, and performing a right-click action.

Starting URL: https://www.selenium.dev/downloads/

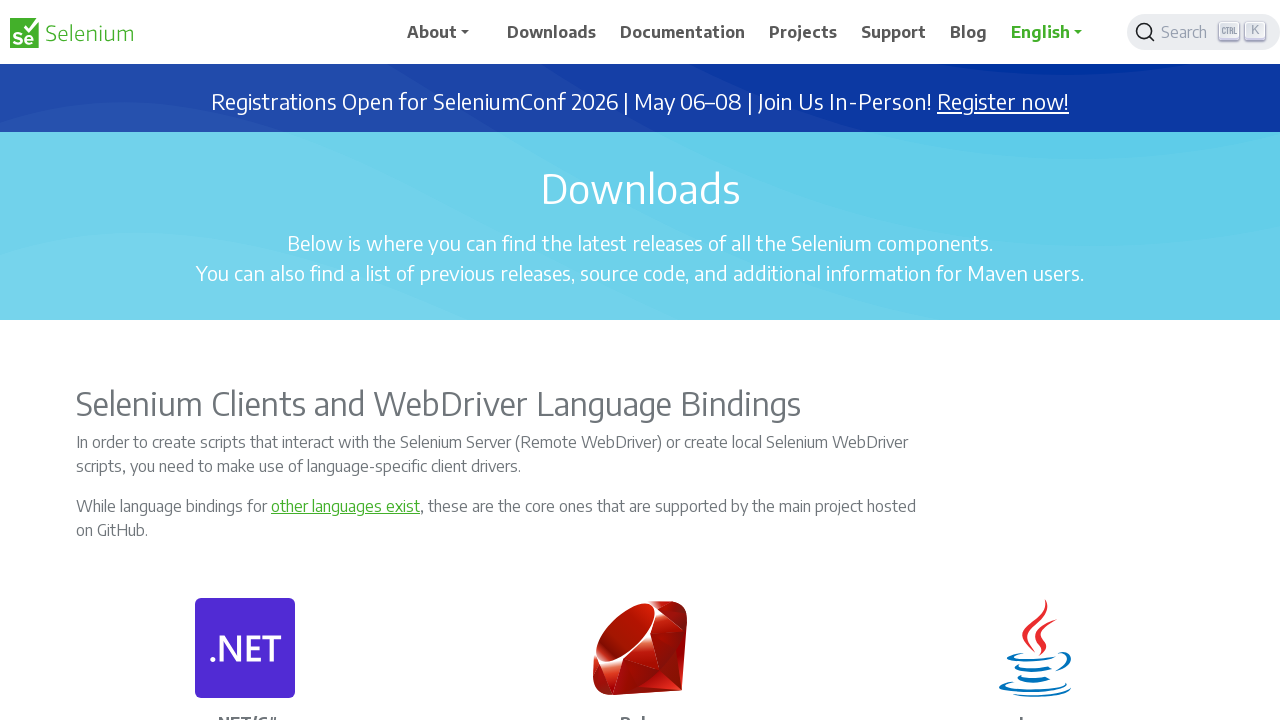

Page loaded and DOM content initialized
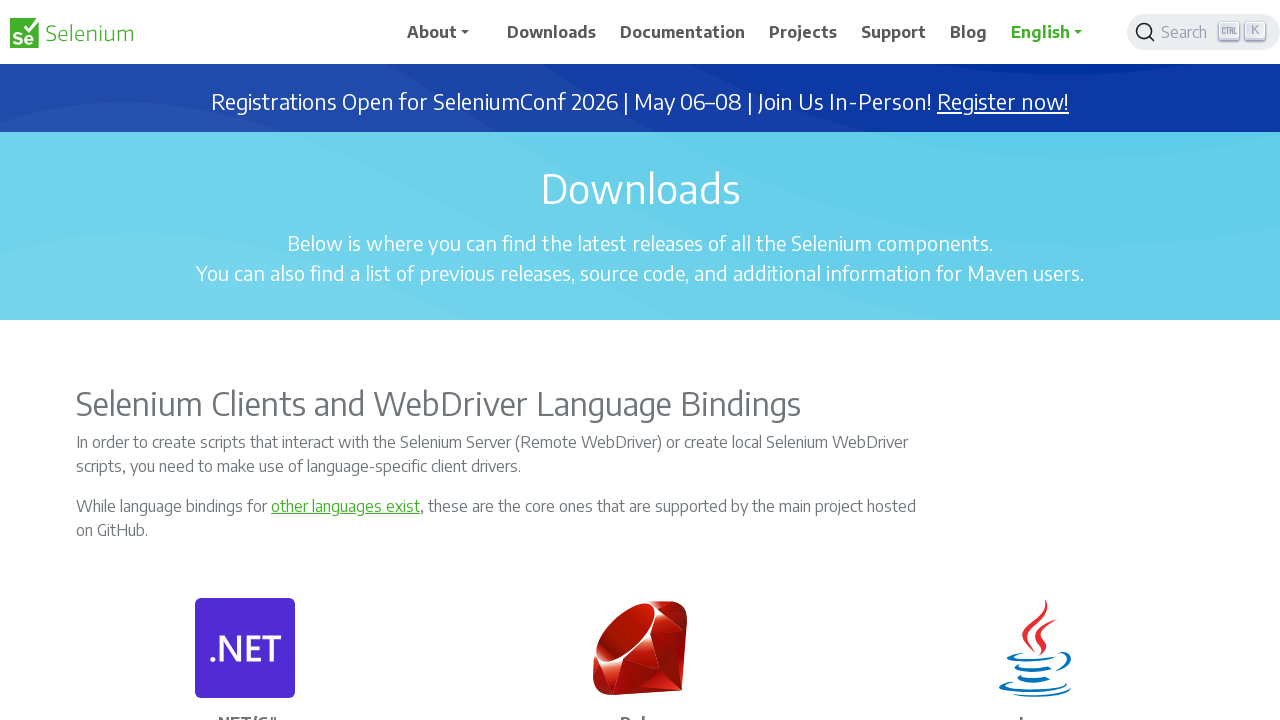

Located the 'other languages exist' link
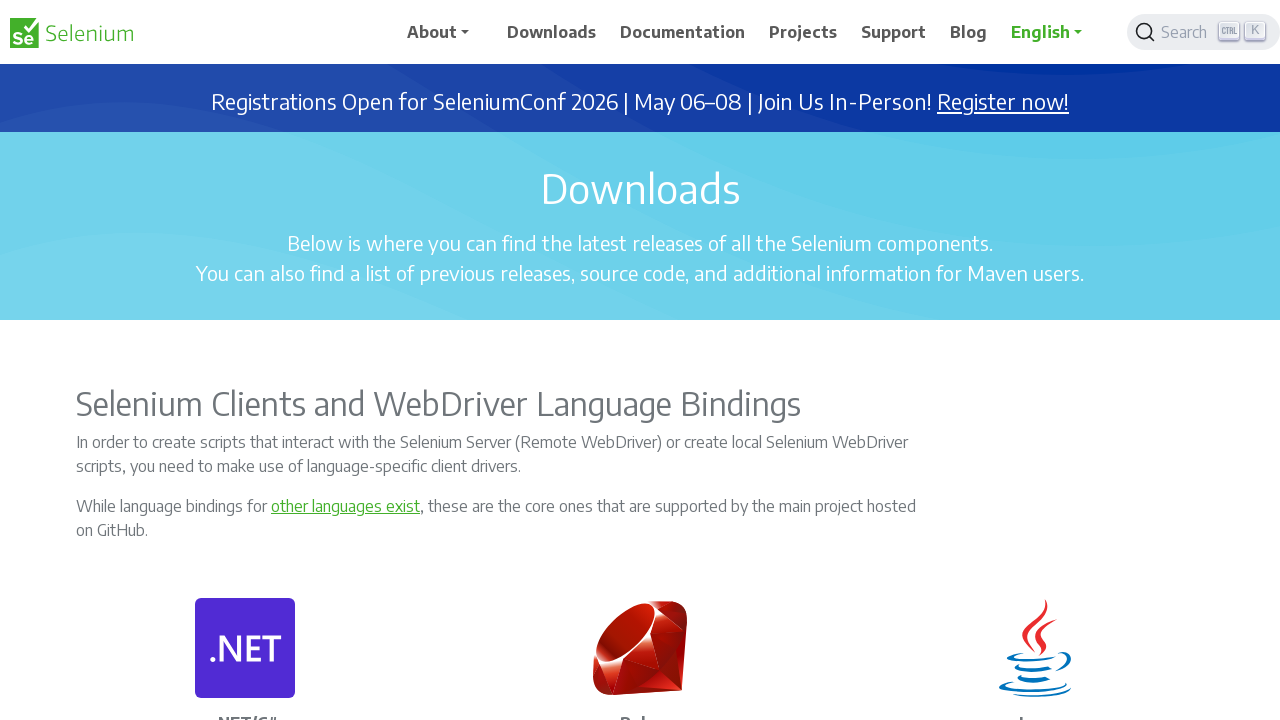

Scrolled the link into view
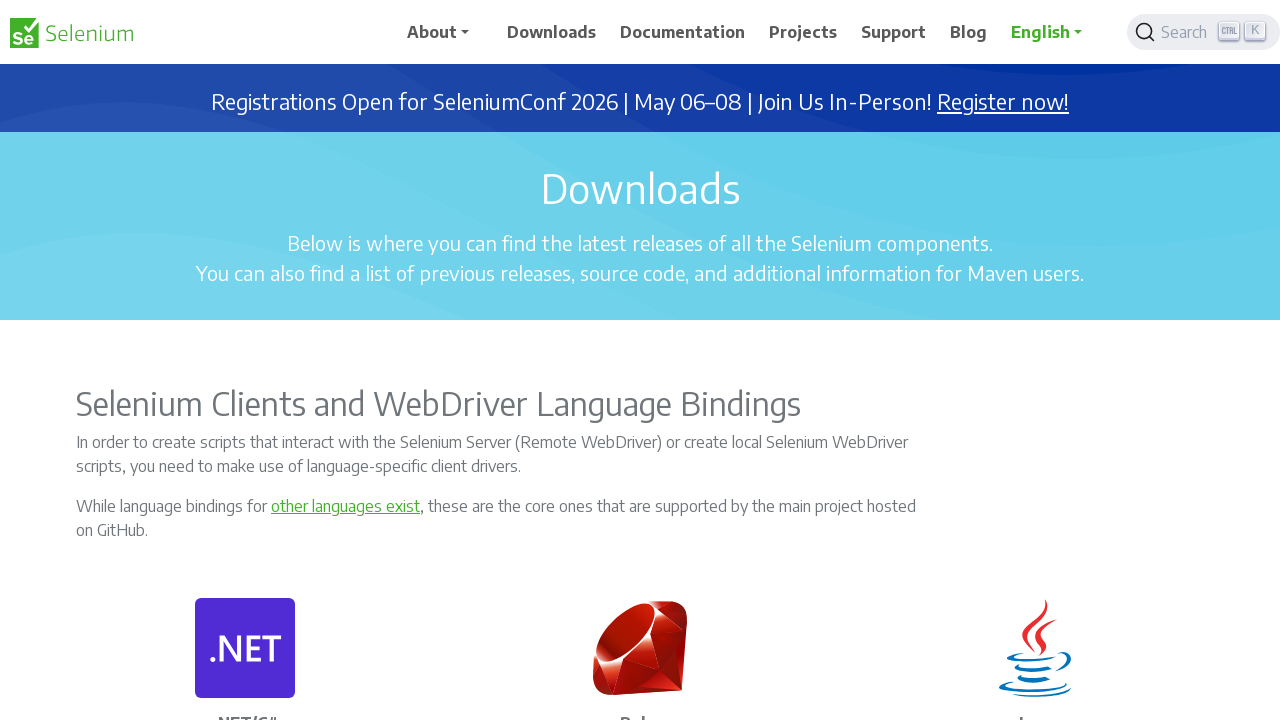

Waited for scroll animation to complete
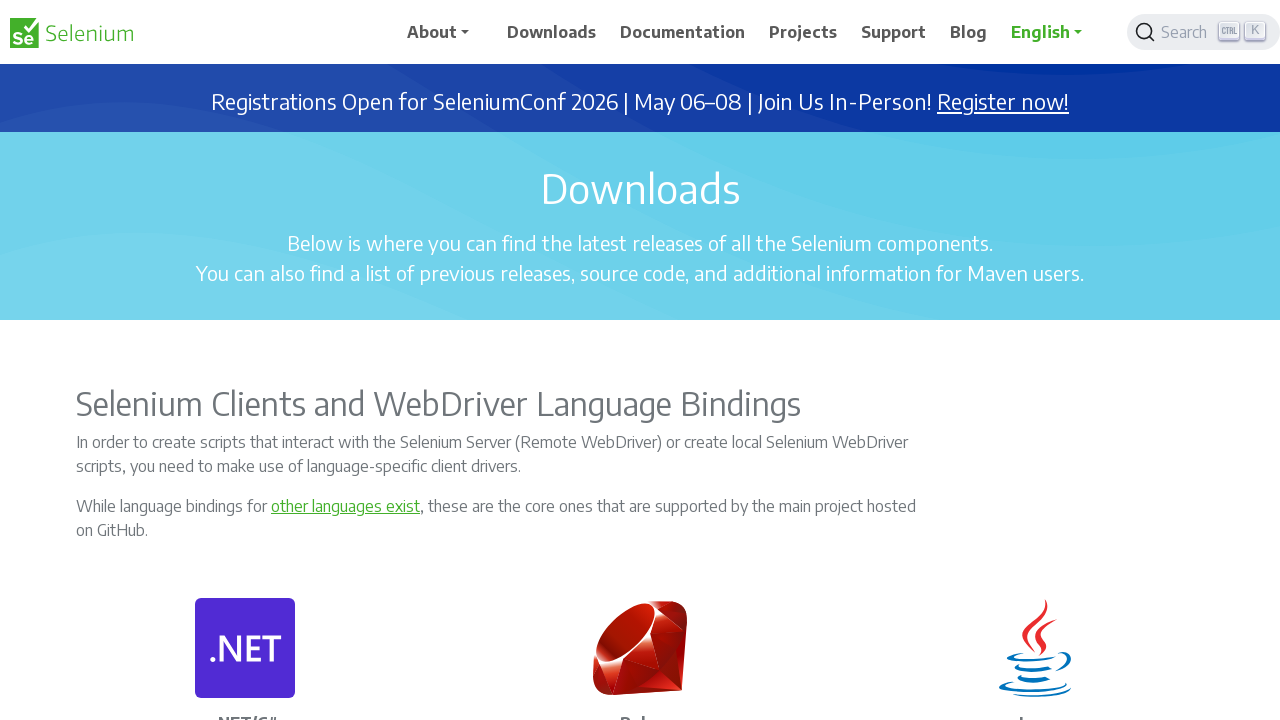

Hovered over the 'other languages exist' link at (346, 506) on xpath=//a[text()='other languages exist']
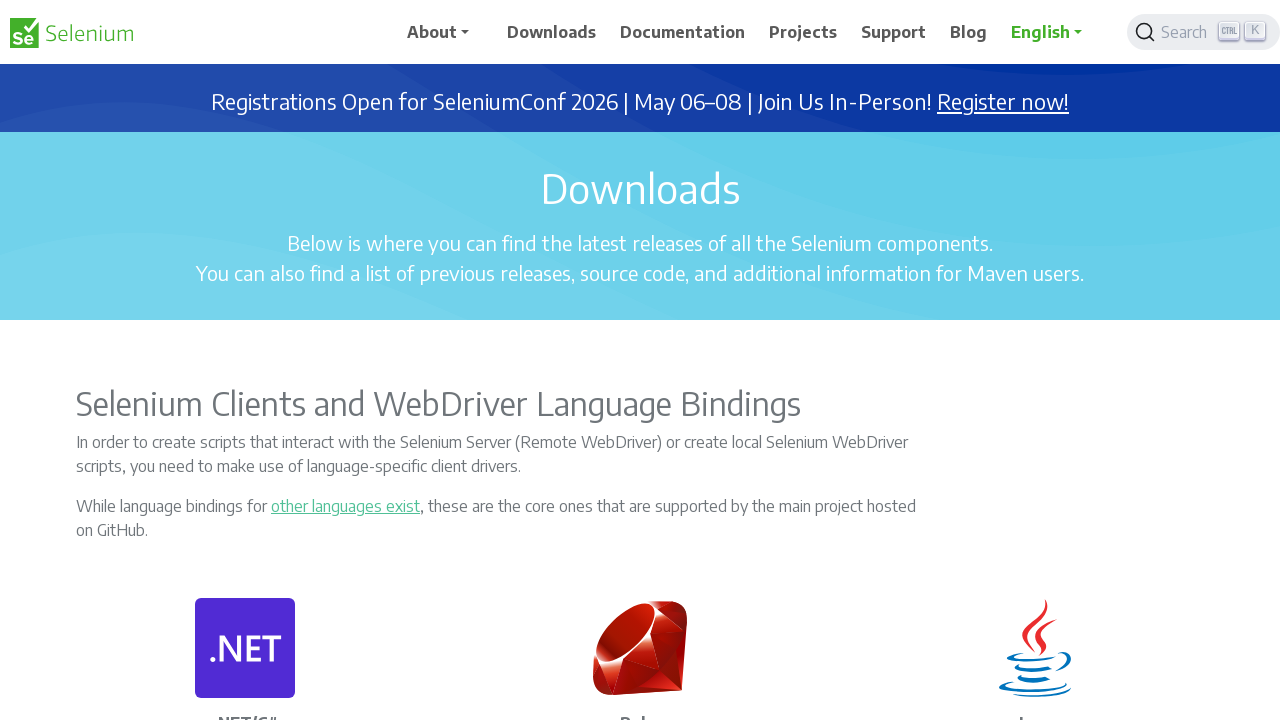

Waited after hovering
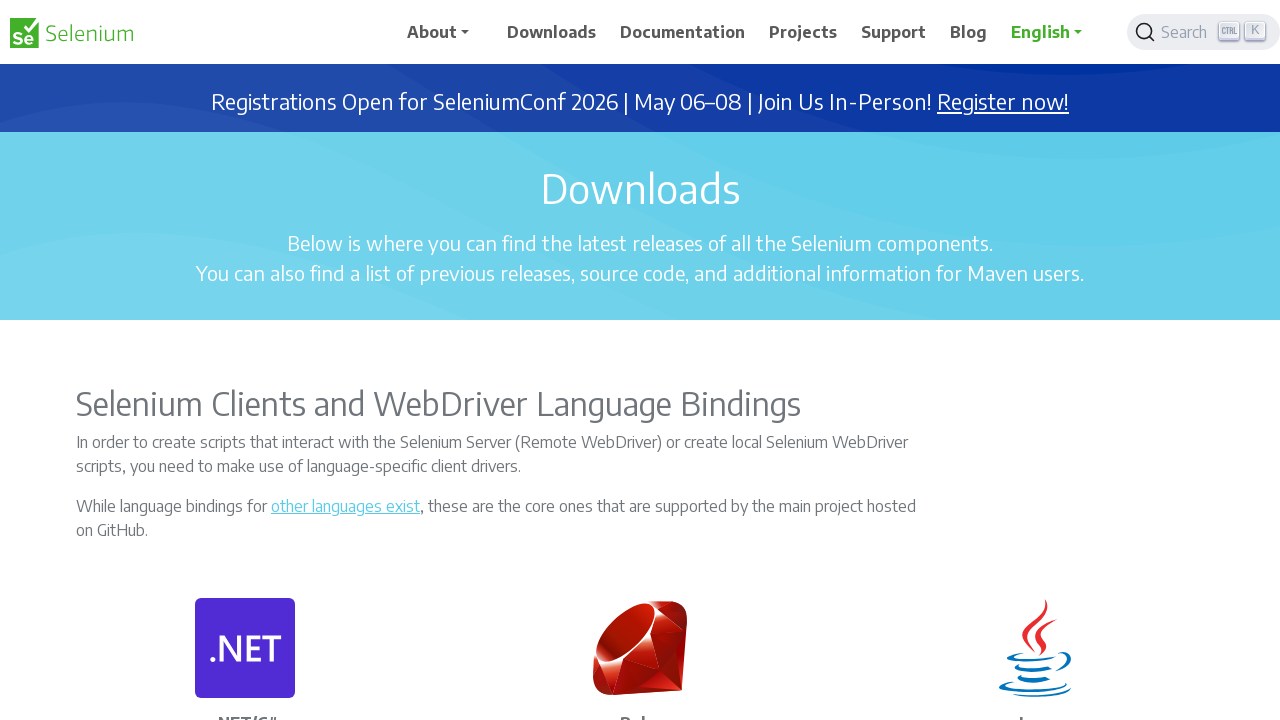

Performed right-click (context click) on the link at (346, 506) on xpath=//a[text()='other languages exist']
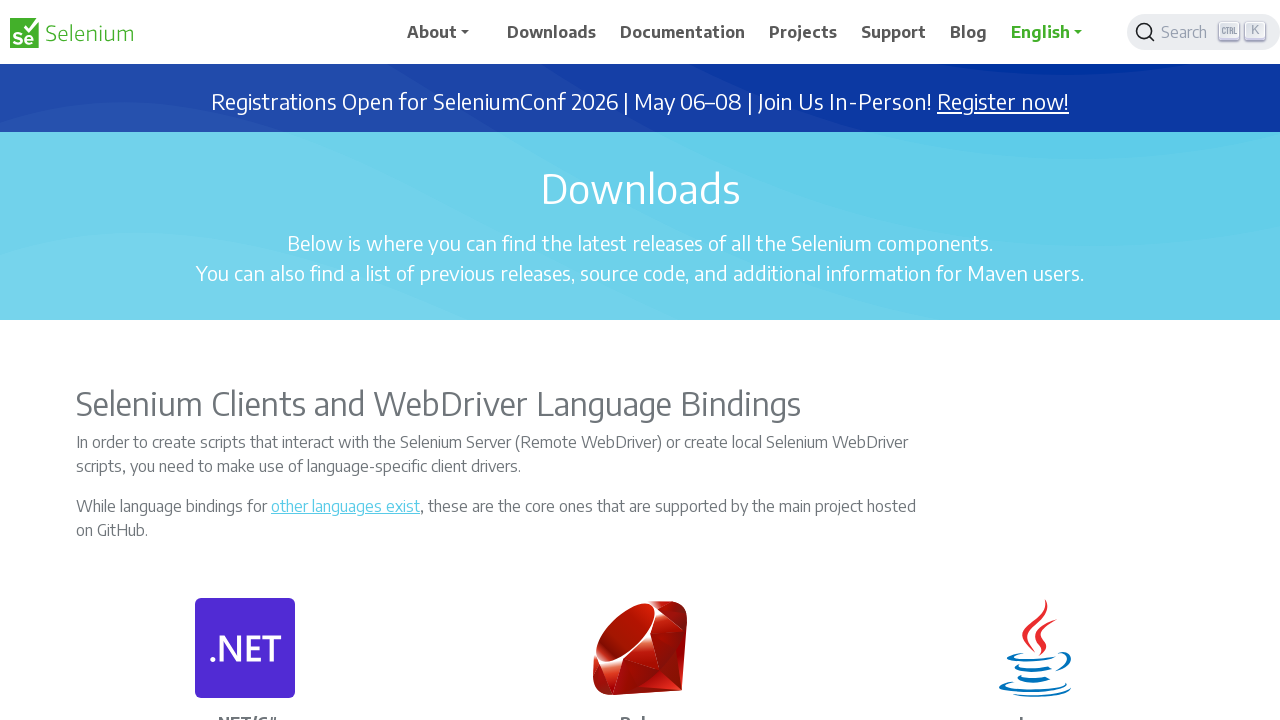

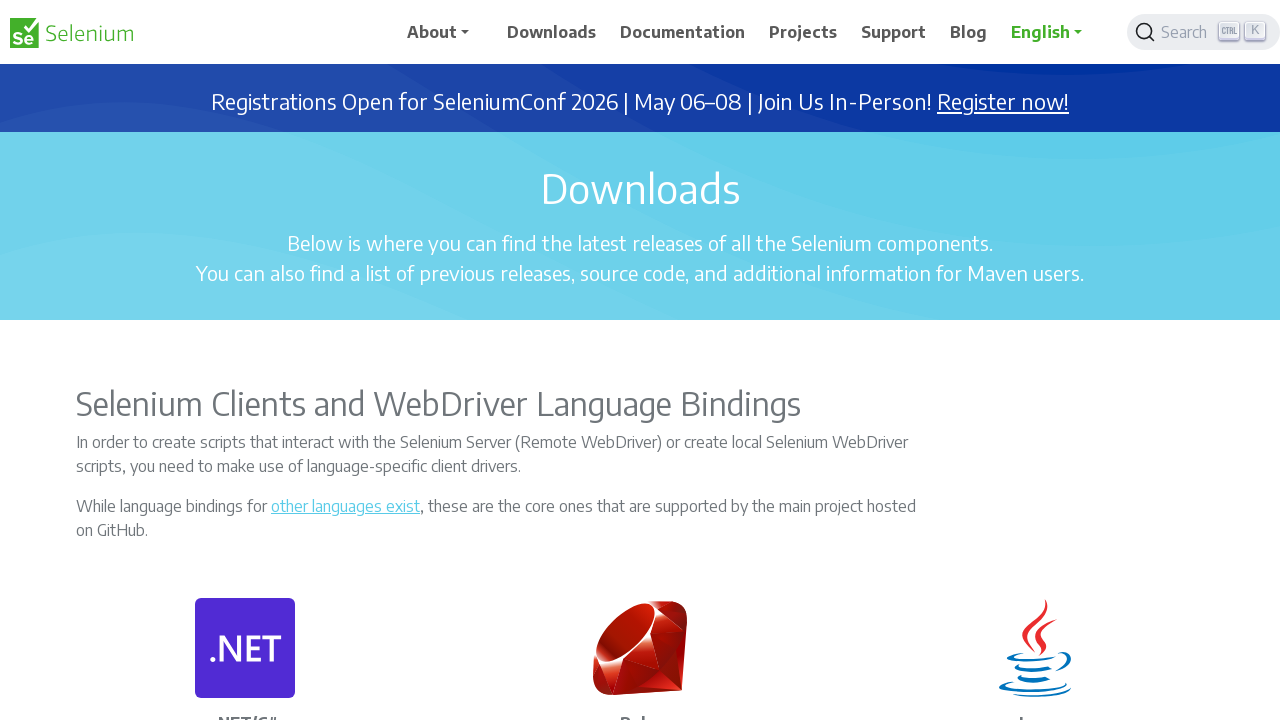